Tests a math quiz page by reading two numbers, calculating their sum, selecting the sum from a dropdown, and submitting the form

Starting URL: http://suninjuly.github.io/selects1.html

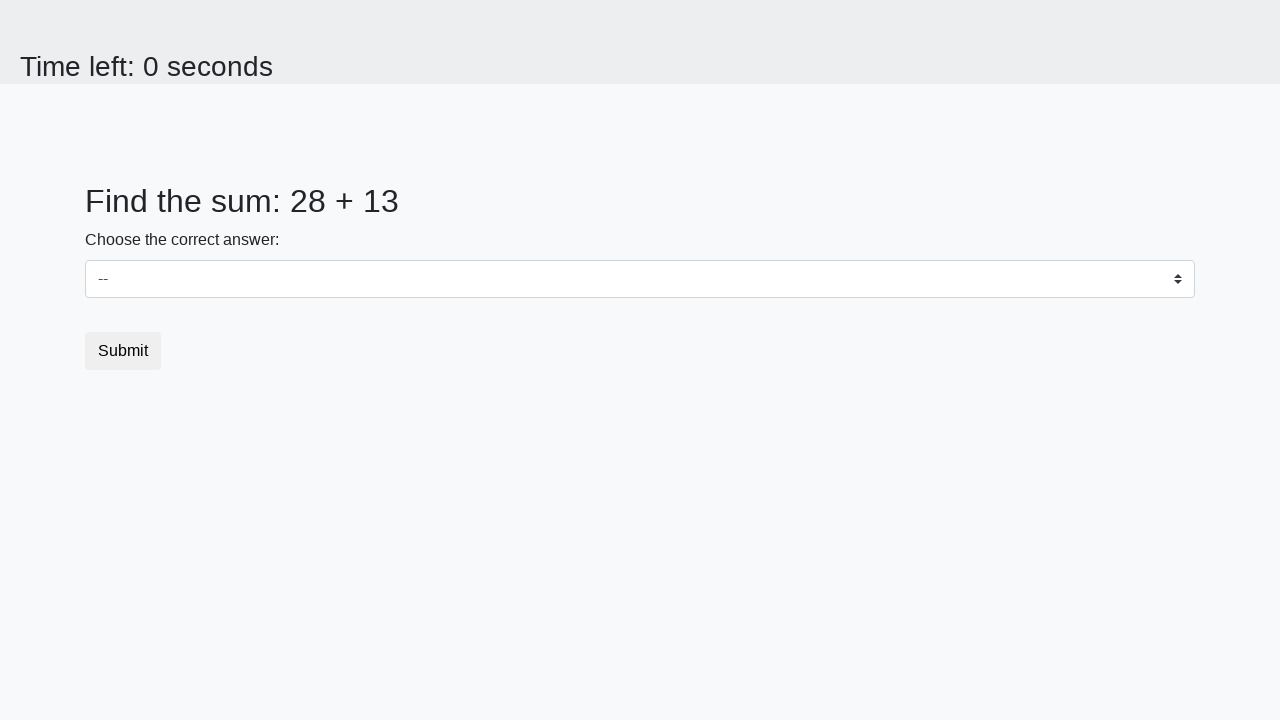

Retrieved first number from page
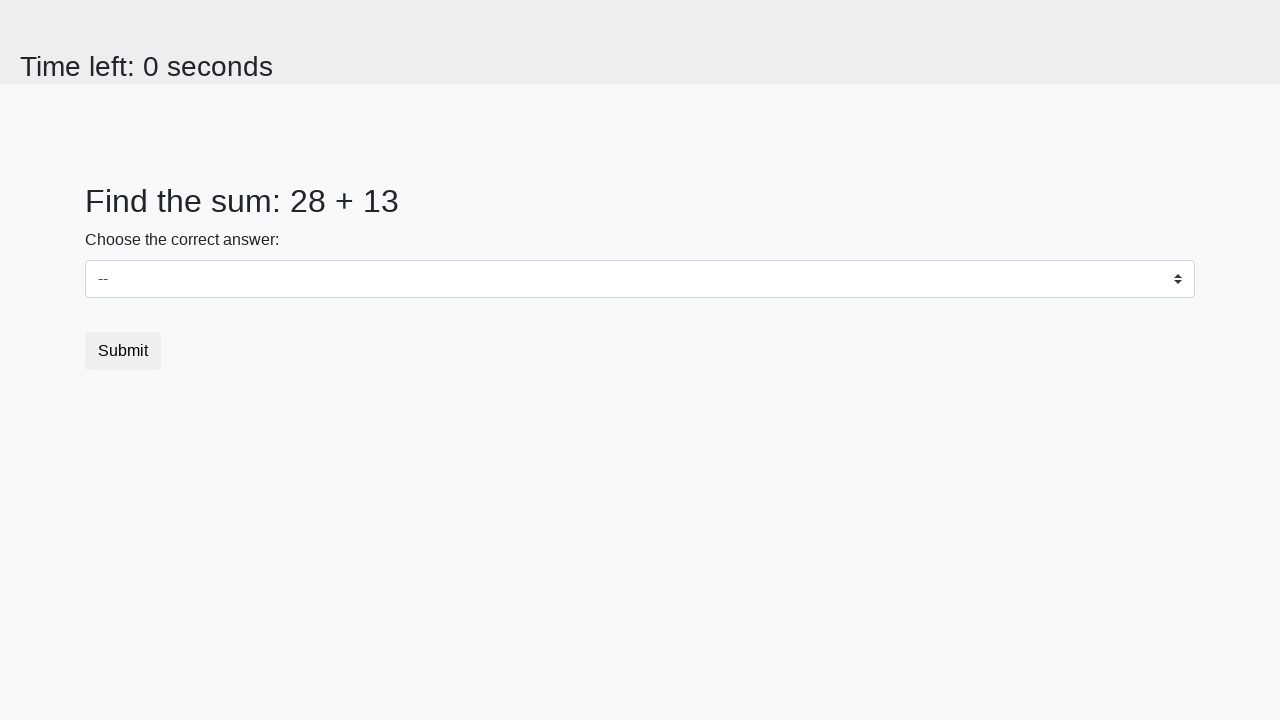

Retrieved second number from page
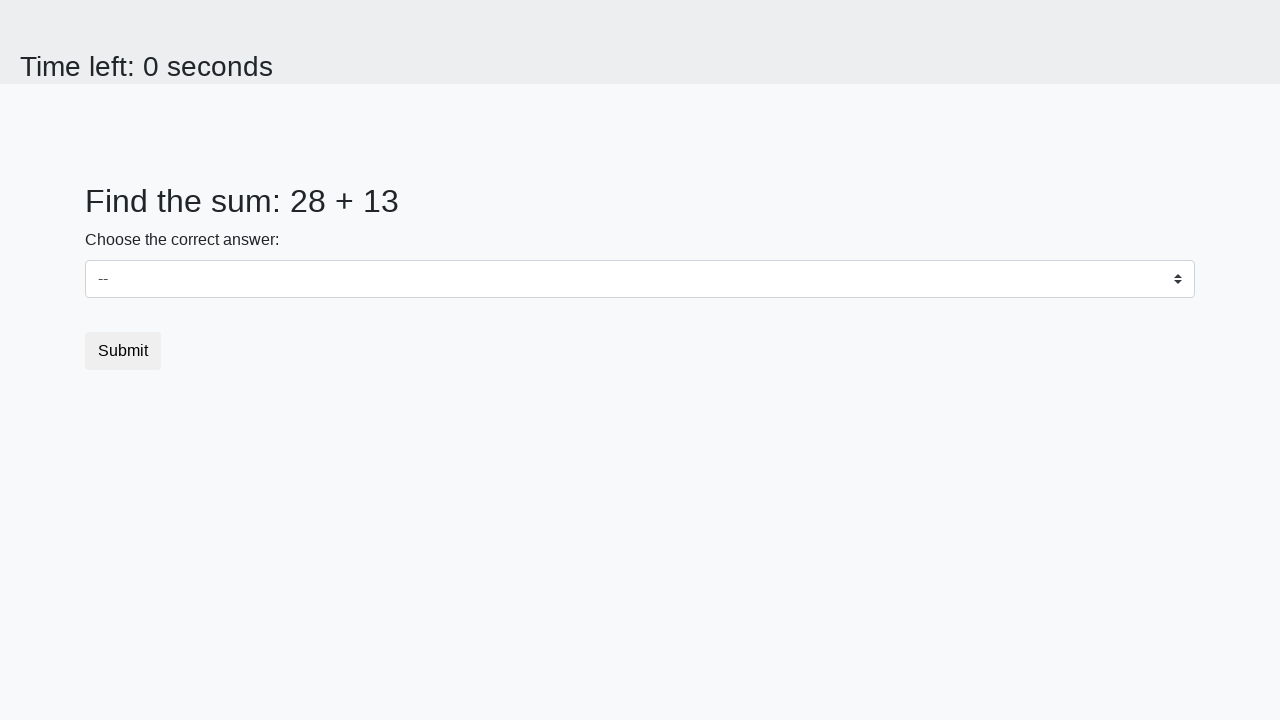

Calculated sum: 28 + 13 = 41
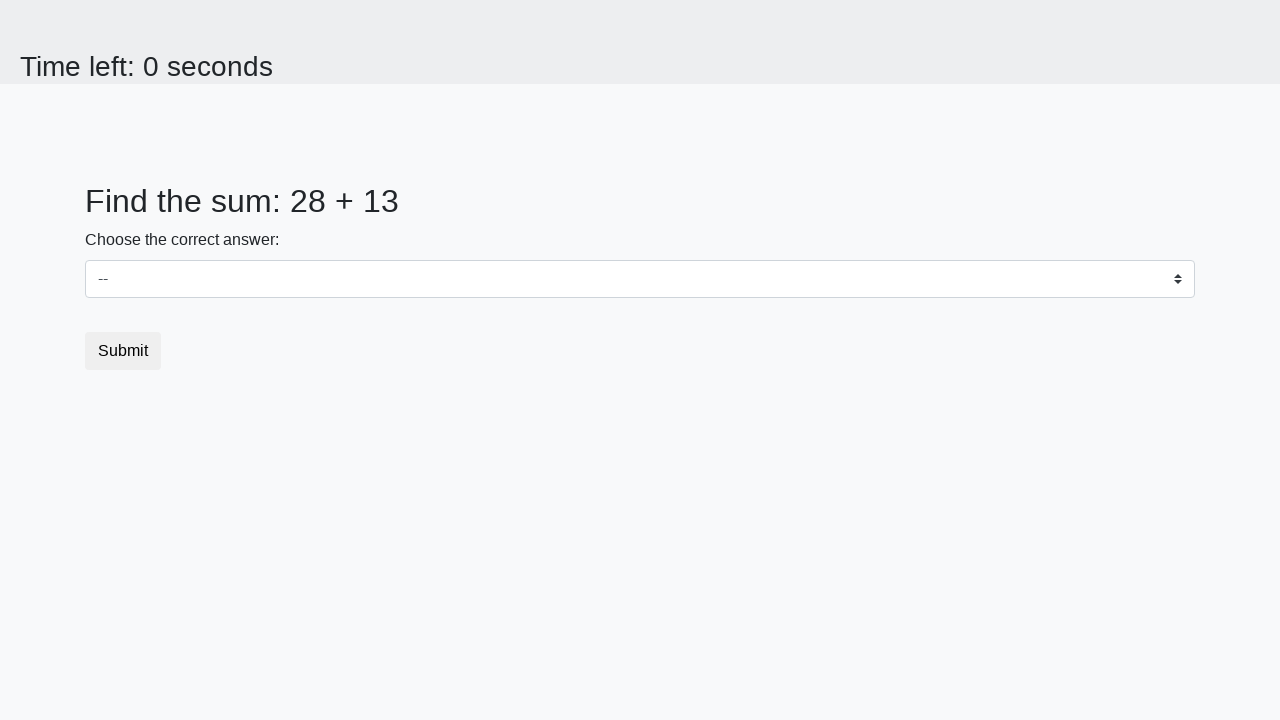

Selected calculated sum '41' from dropdown on select
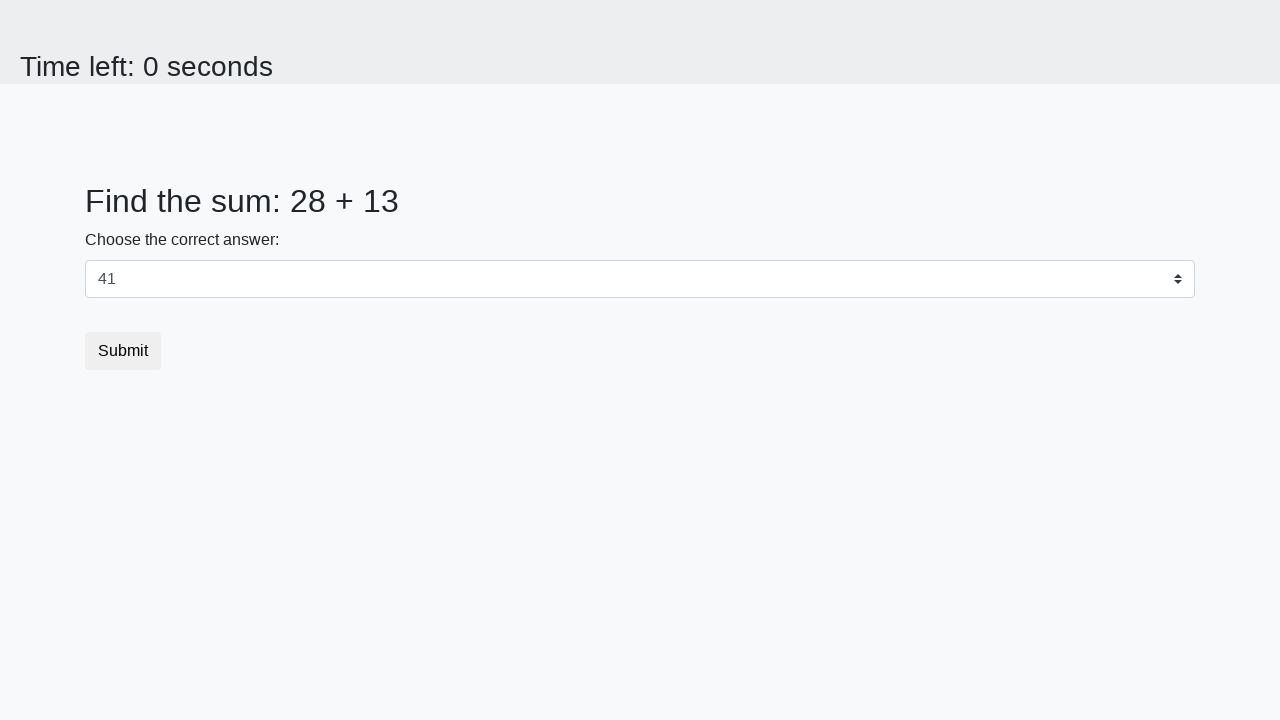

Clicked submit button to complete math quiz at (123, 351) on button
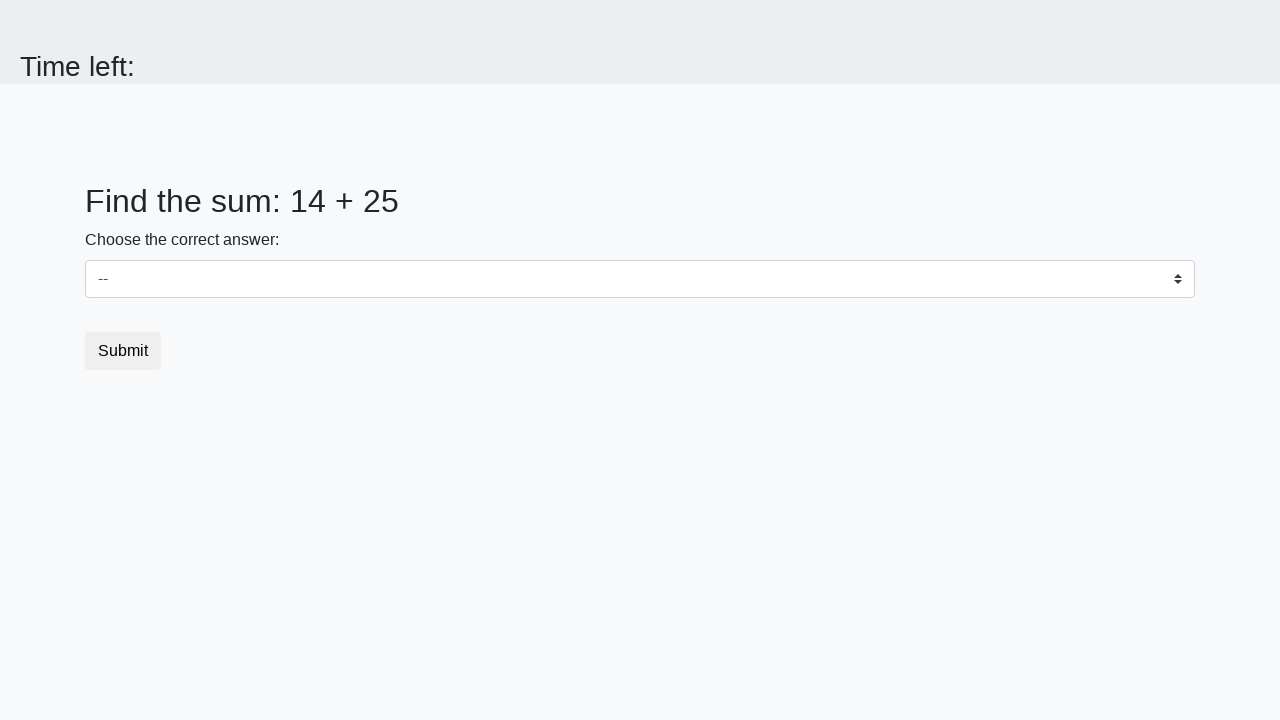

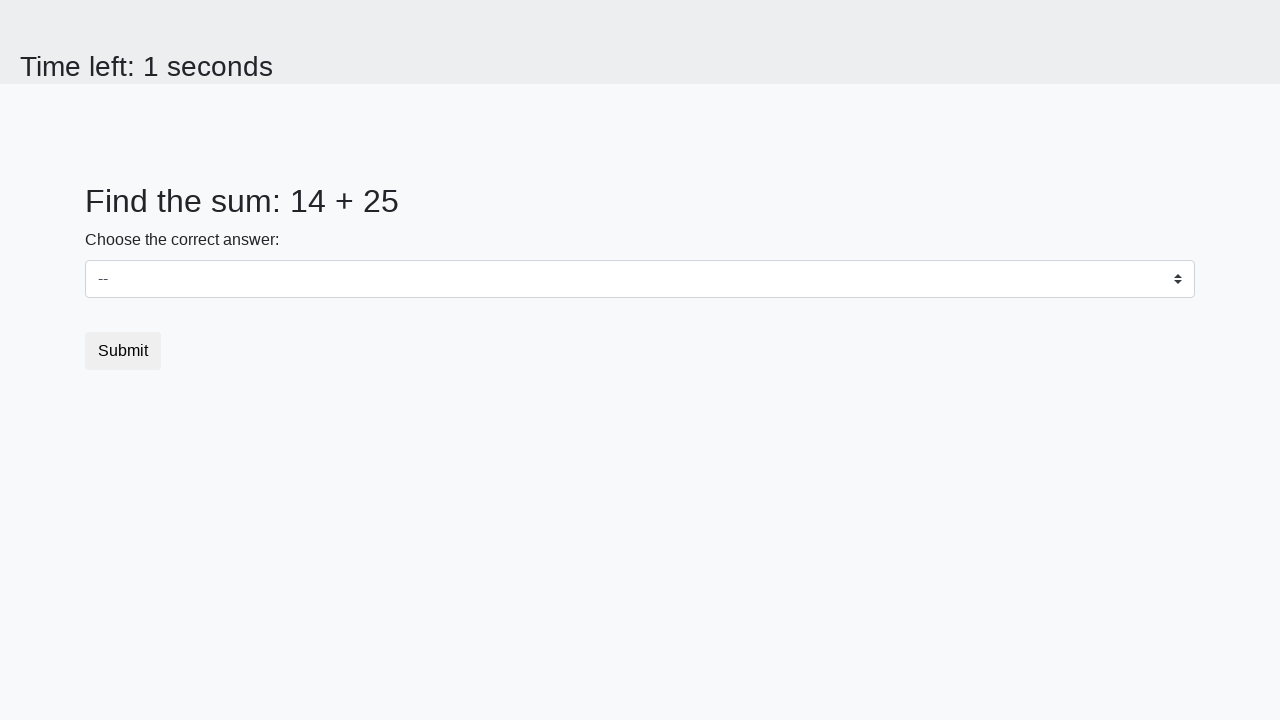